Tests registration form validation when password is less than 6 characters

Starting URL: https://alada.vn/tai-khoan/dang-ky.html

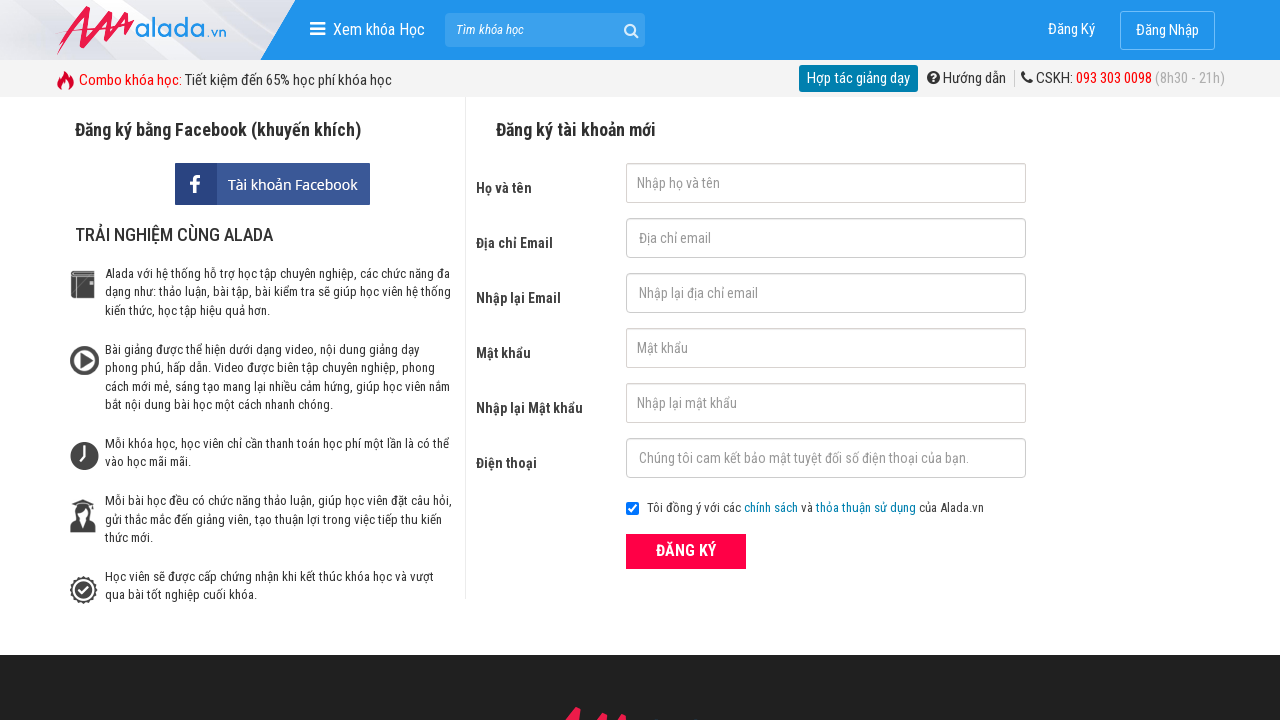

Filled first name field with 'abubu' on #txtFirstname
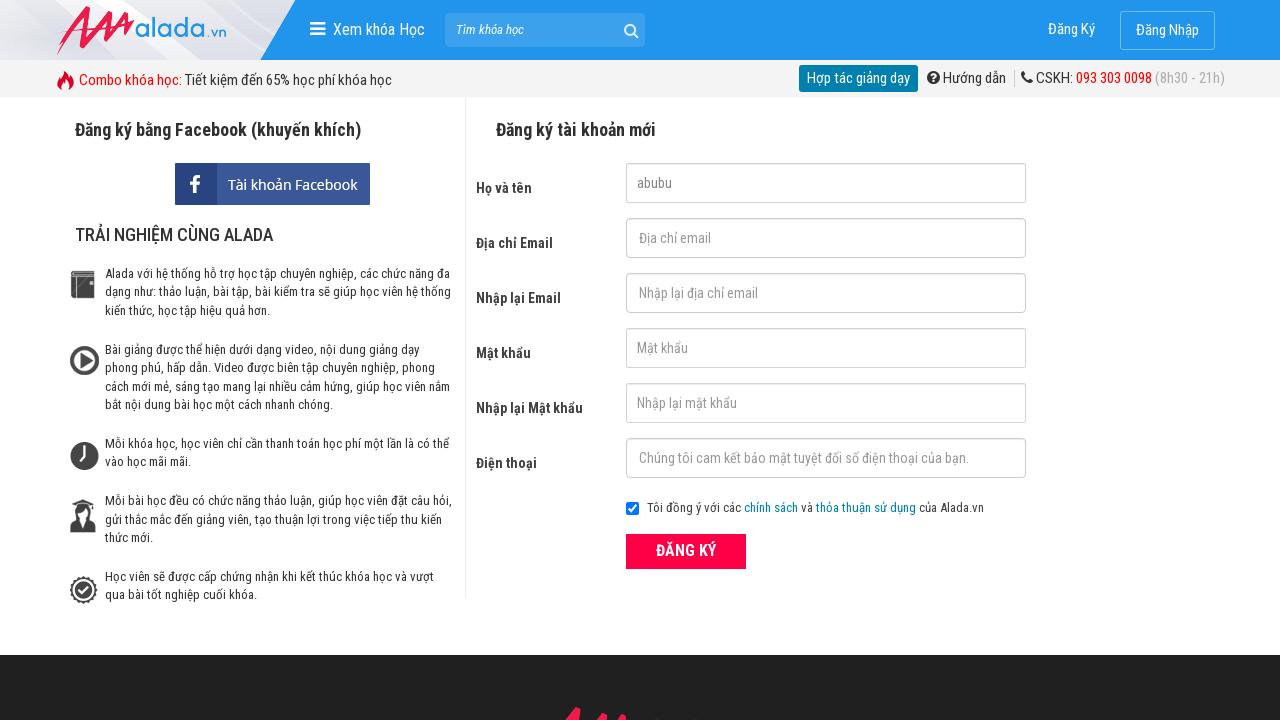

Filled email field with 'bu@gmail.com' on #txtEmail
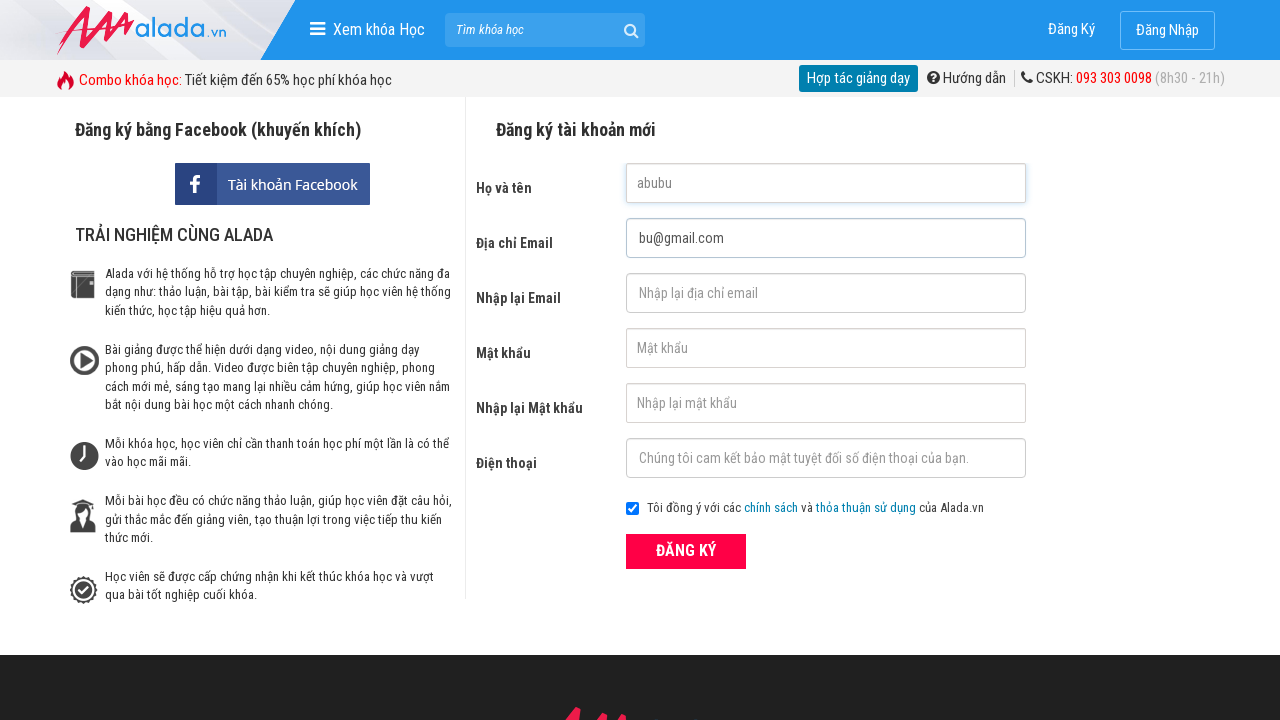

Filled confirm email field with 'bu@gmail.com' on #txtCEmail
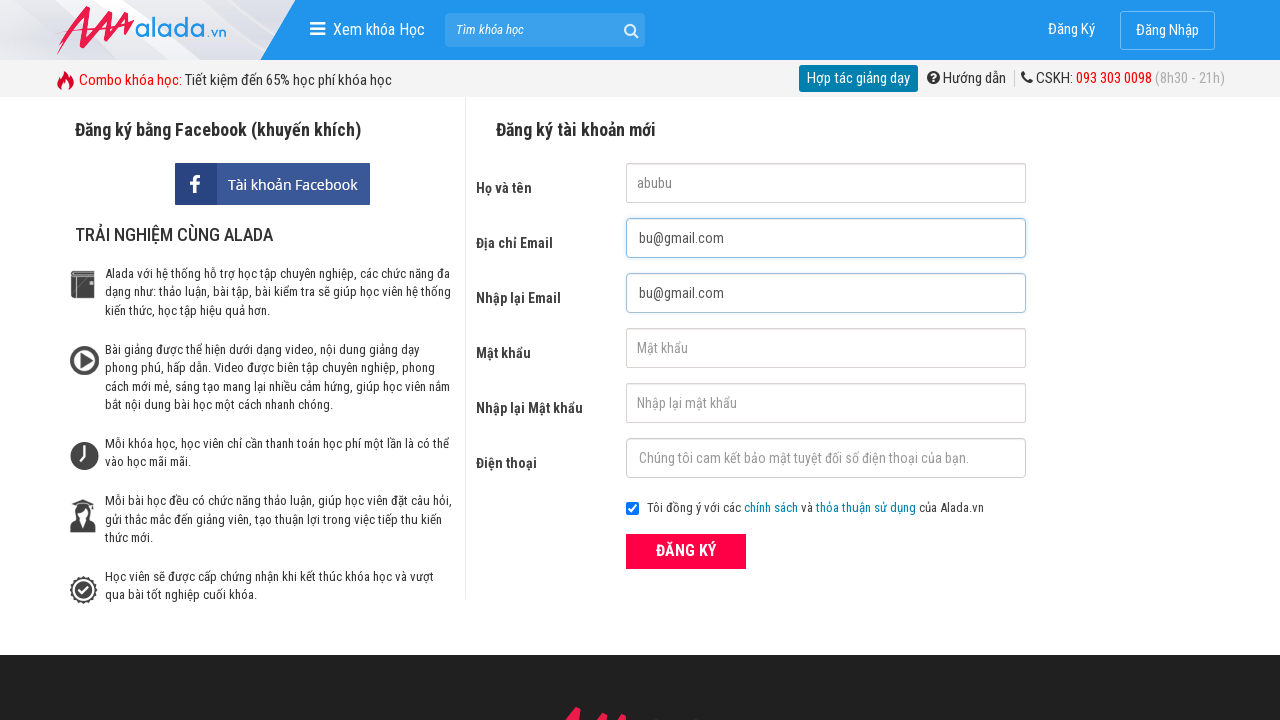

Filled password field with '123' (less than 6 characters) on #txtPassword
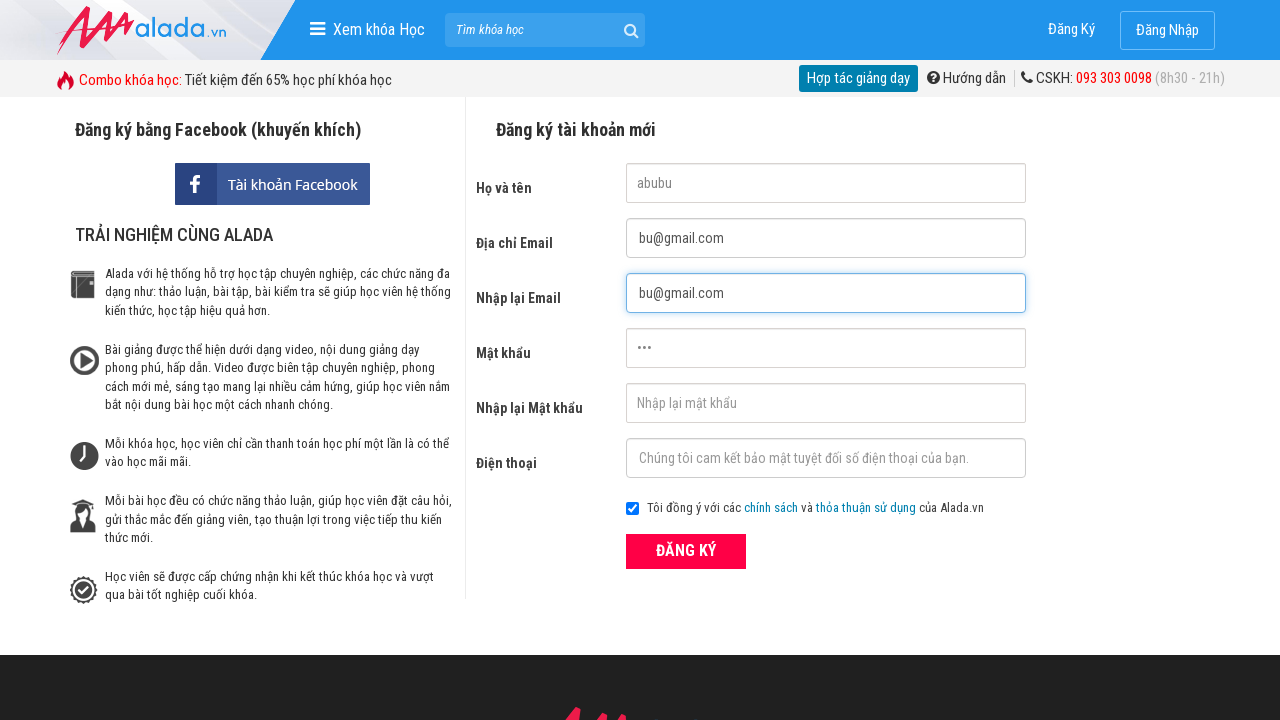

Filled confirm password field with '123' on #txtCPassword
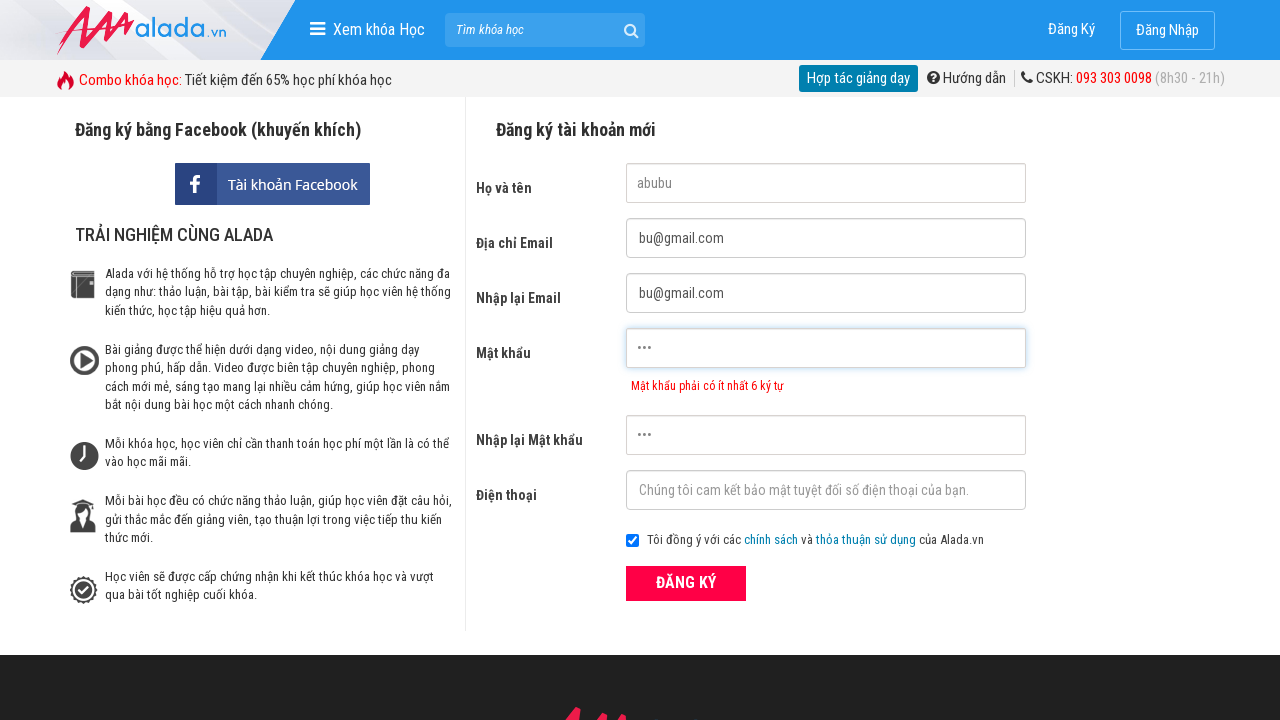

Filled phone field with '0978654321' on #txtPhone
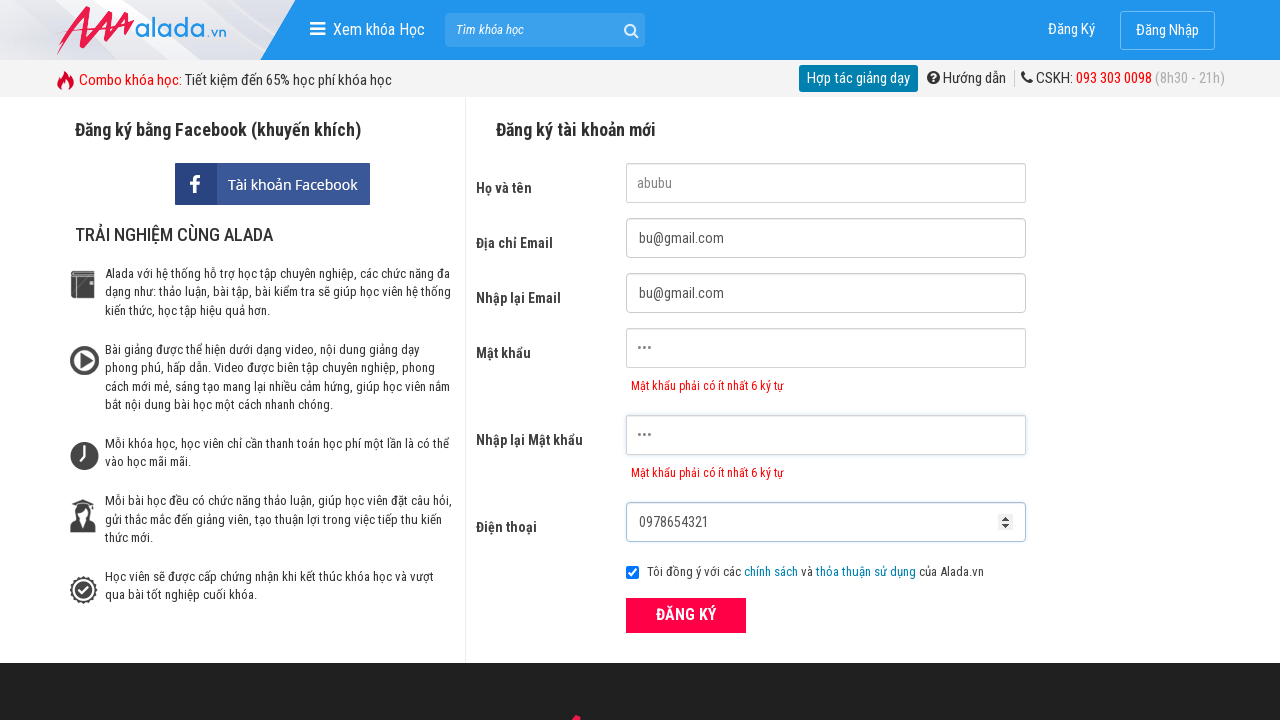

Clicked submit button to register at (686, 615) on button.btn_pink_sm.fs16
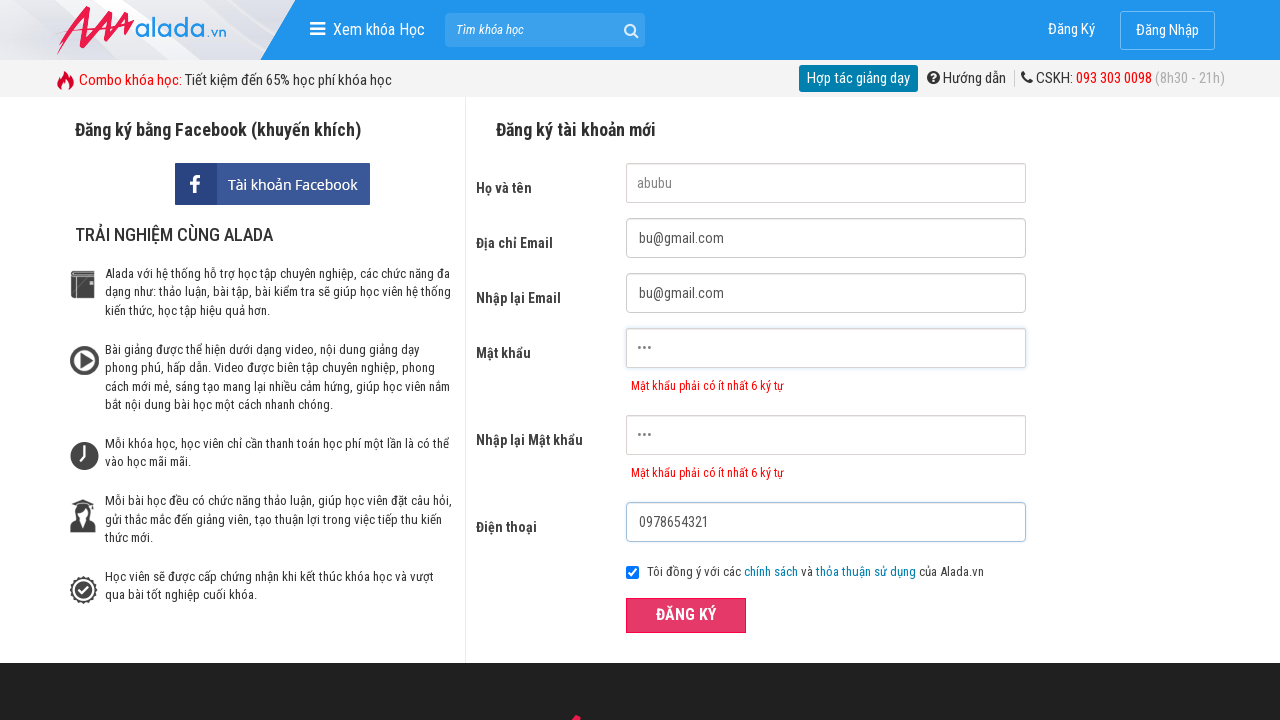

Password validation error message appeared
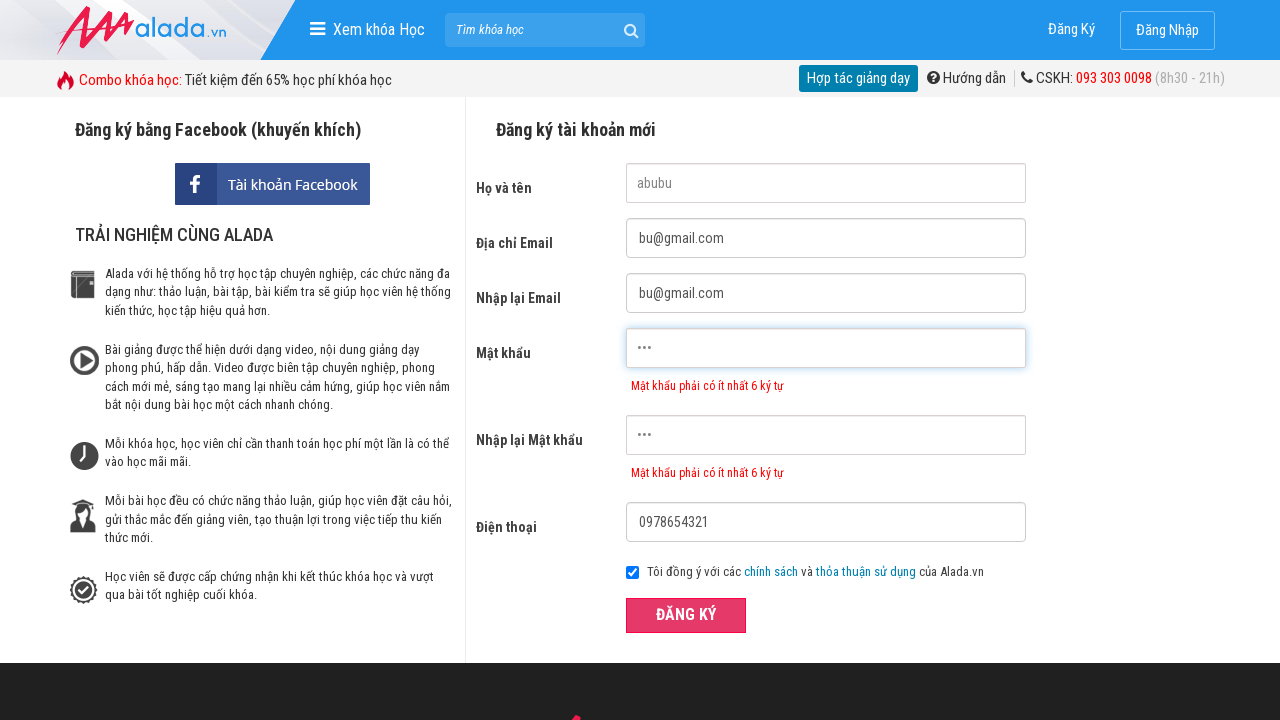

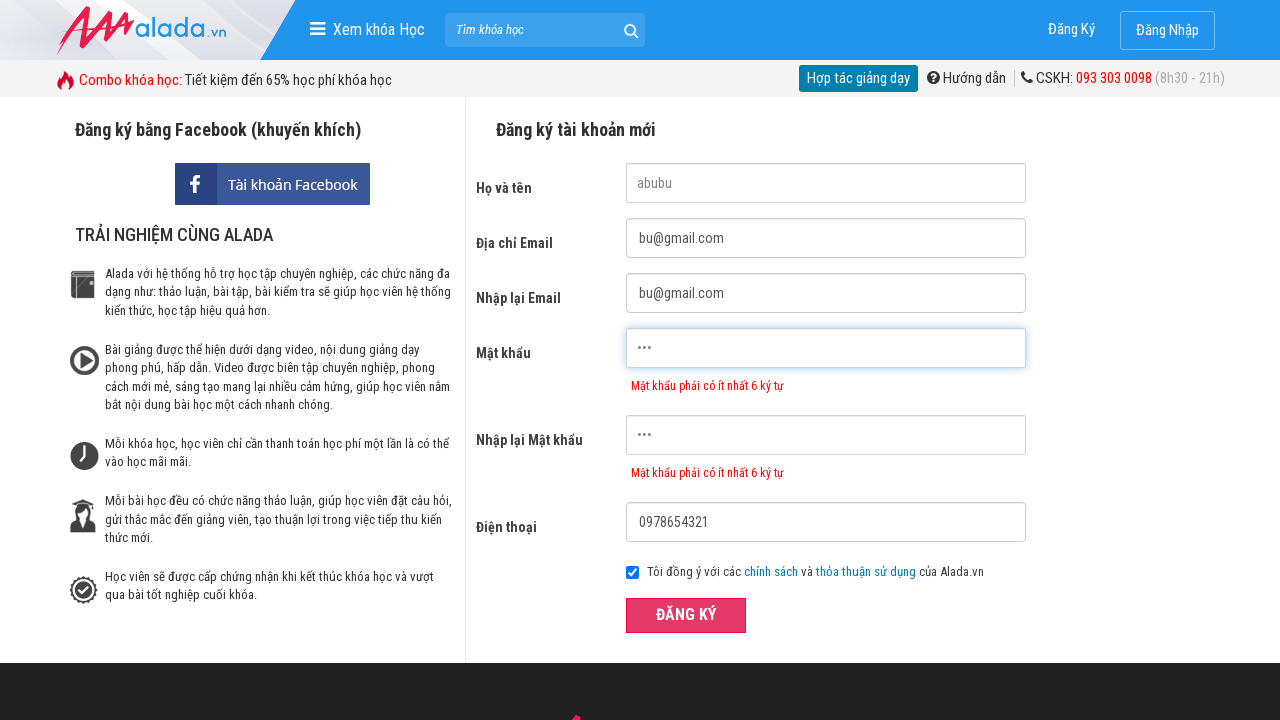